Tests that the todo count displays correctly as items are added

Starting URL: https://demo.playwright.dev/todomvc

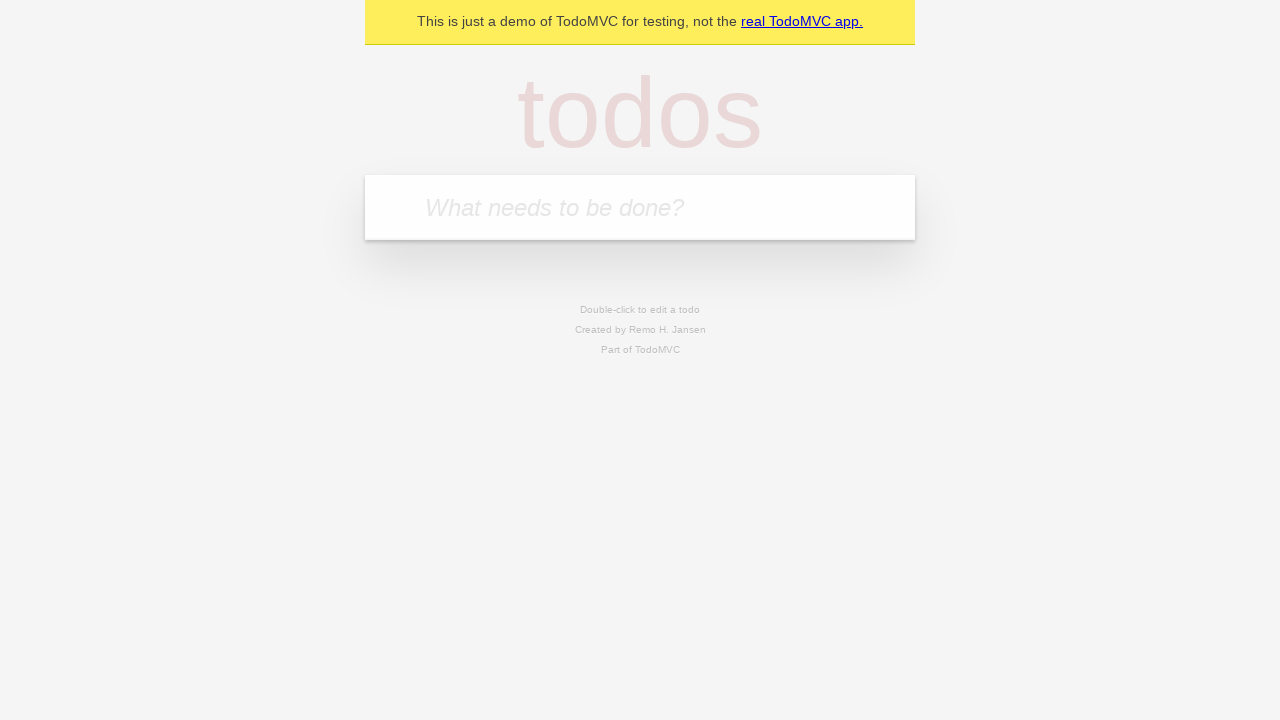

Filled todo input with 'buy some cheese' on internal:attr=[placeholder="What needs to be done?"i]
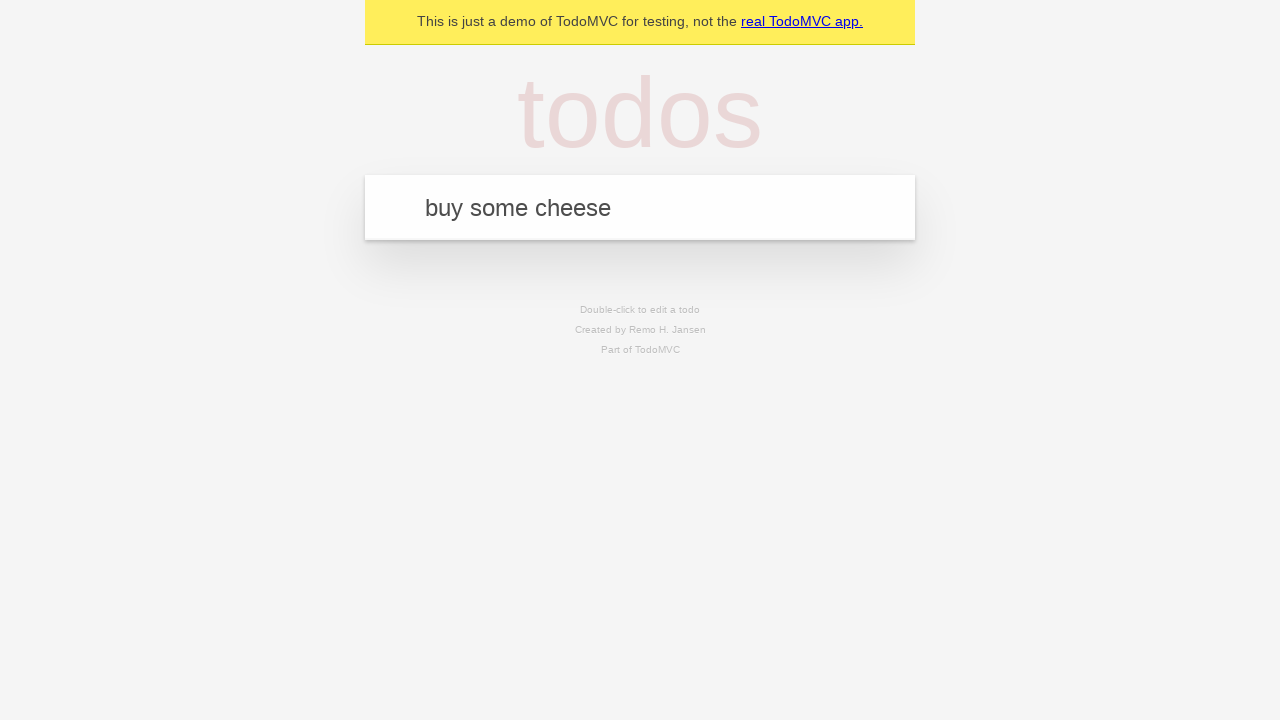

Pressed Enter to add first todo item on internal:attr=[placeholder="What needs to be done?"i]
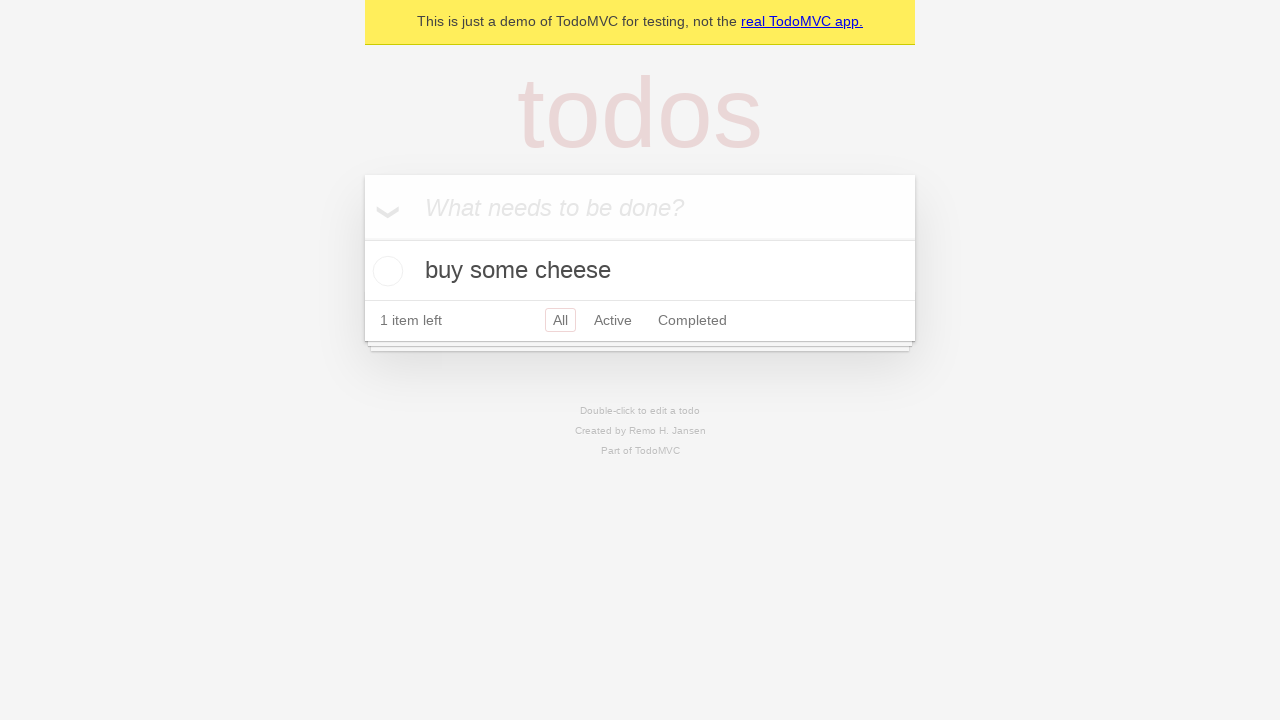

Todo count element appeared after adding first item
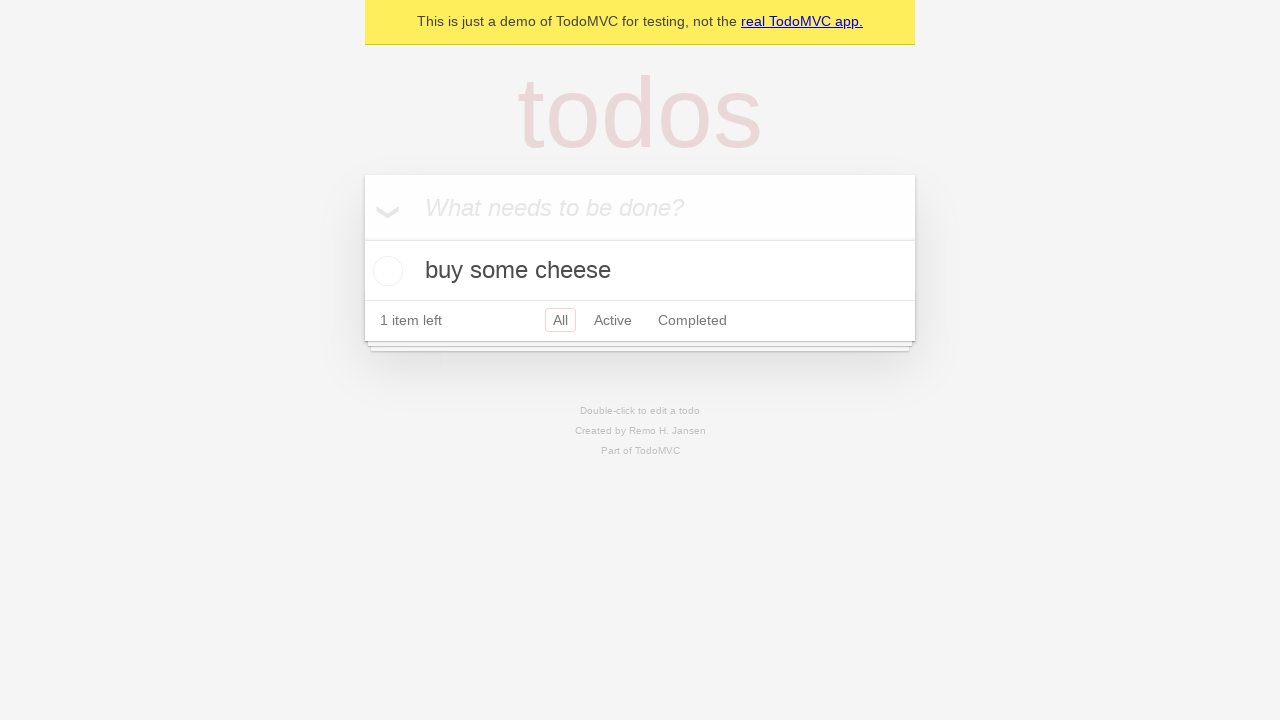

Filled todo input with 'feed the cat' on internal:attr=[placeholder="What needs to be done?"i]
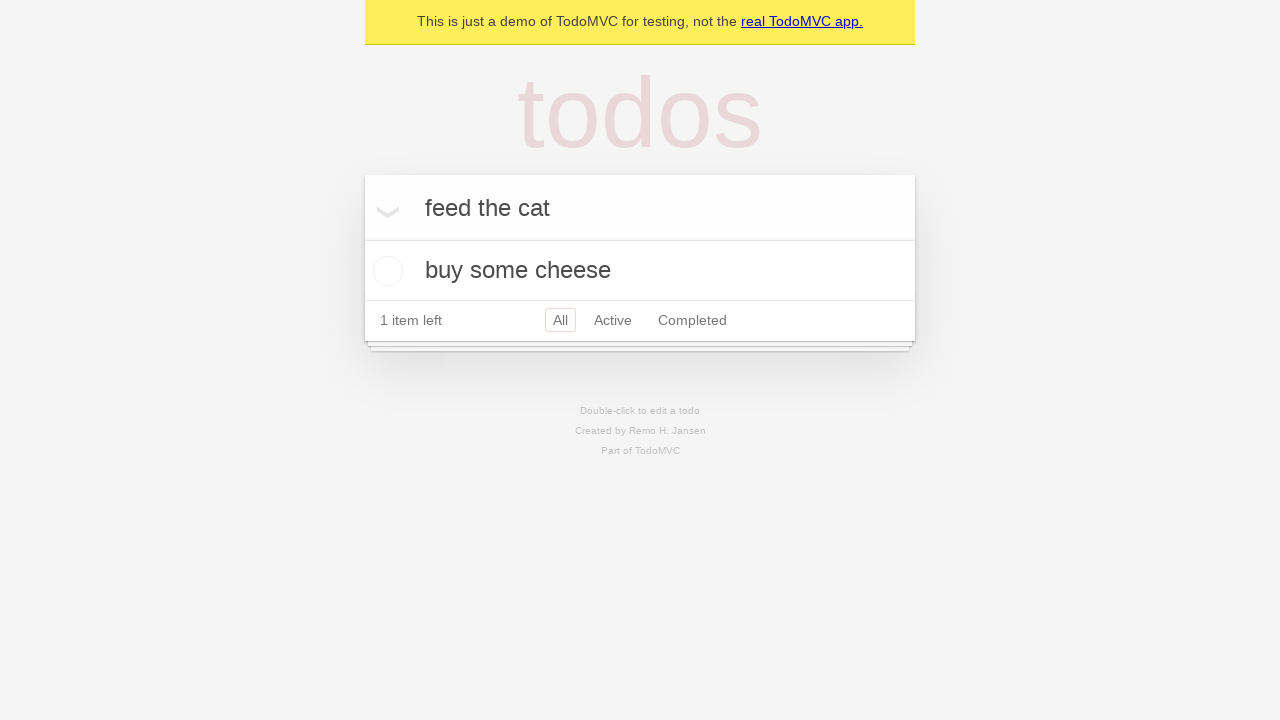

Pressed Enter to add second todo item on internal:attr=[placeholder="What needs to be done?"i]
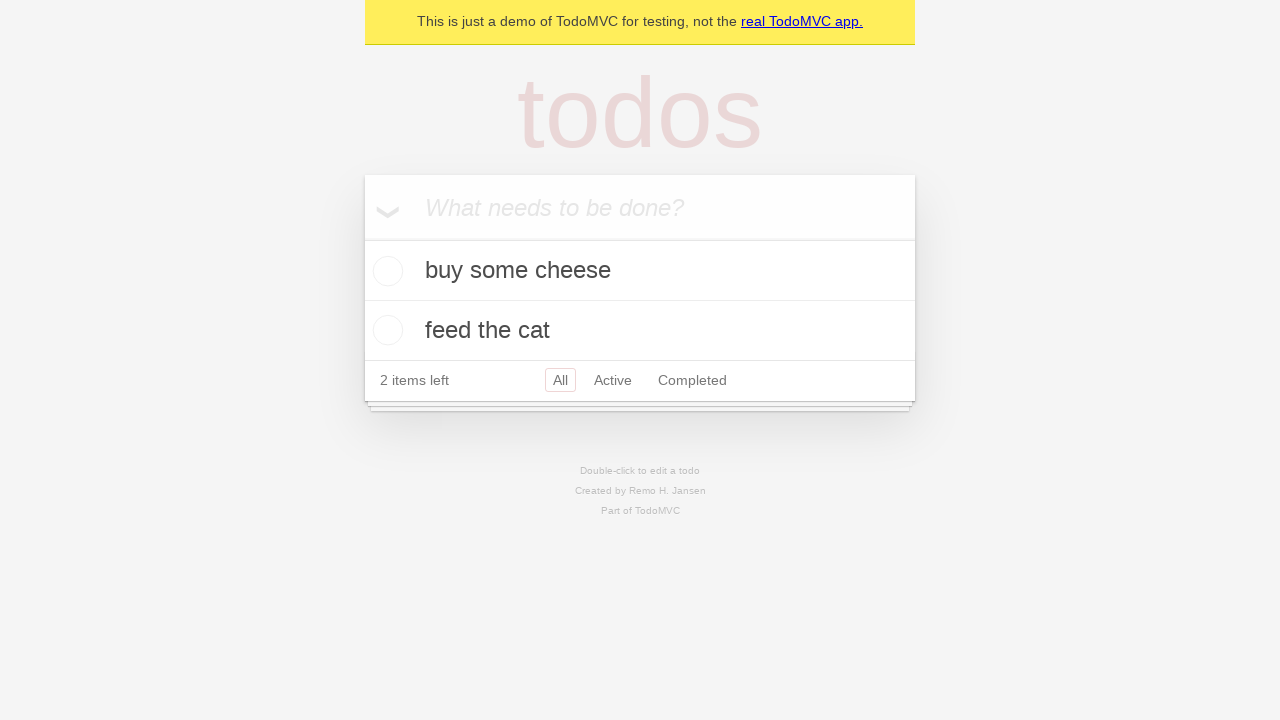

Todo count updated to 2 items
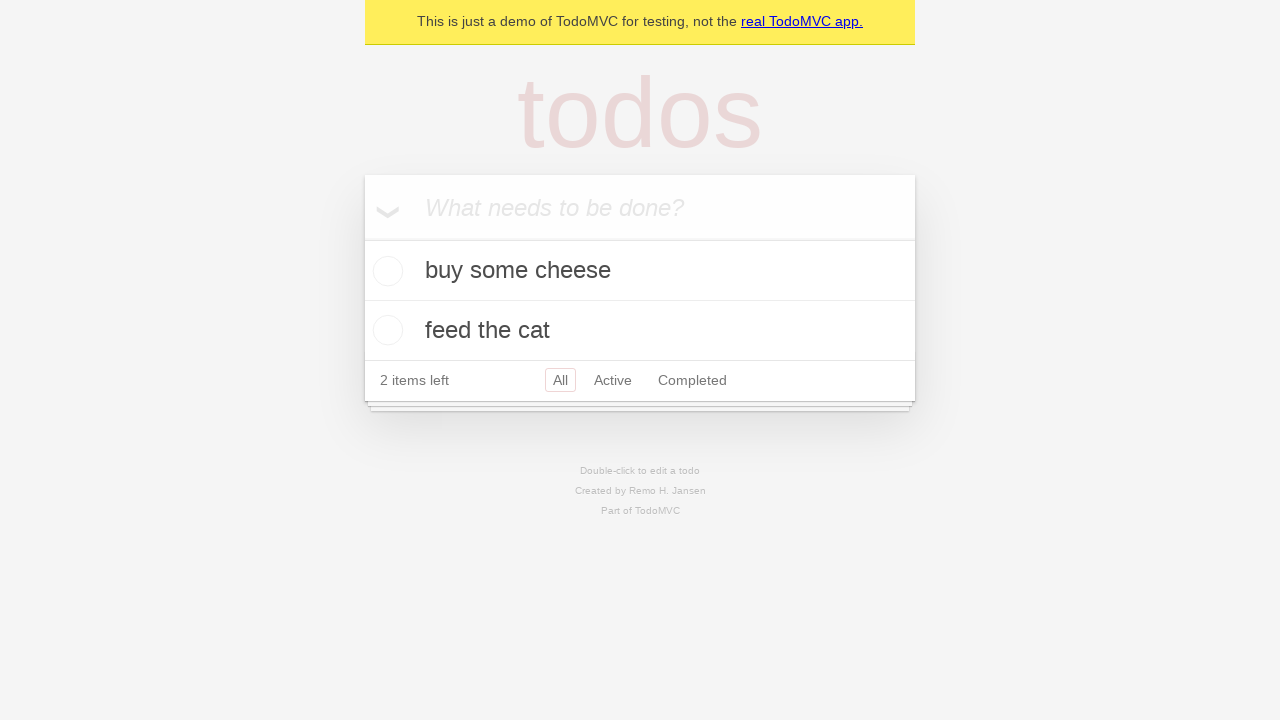

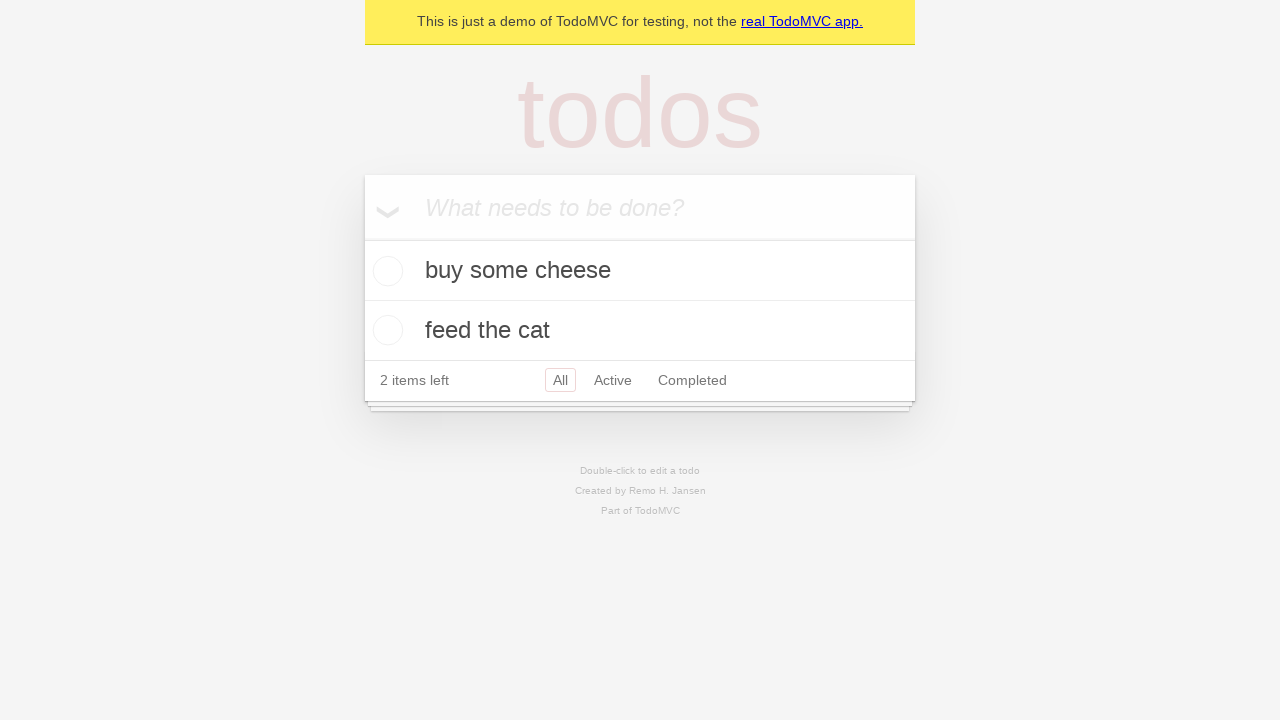